Navigates to the Tirumala temple website and maximizes the browser window to verify the page loads successfully.

Starting URL: https://www.tirumala.org/

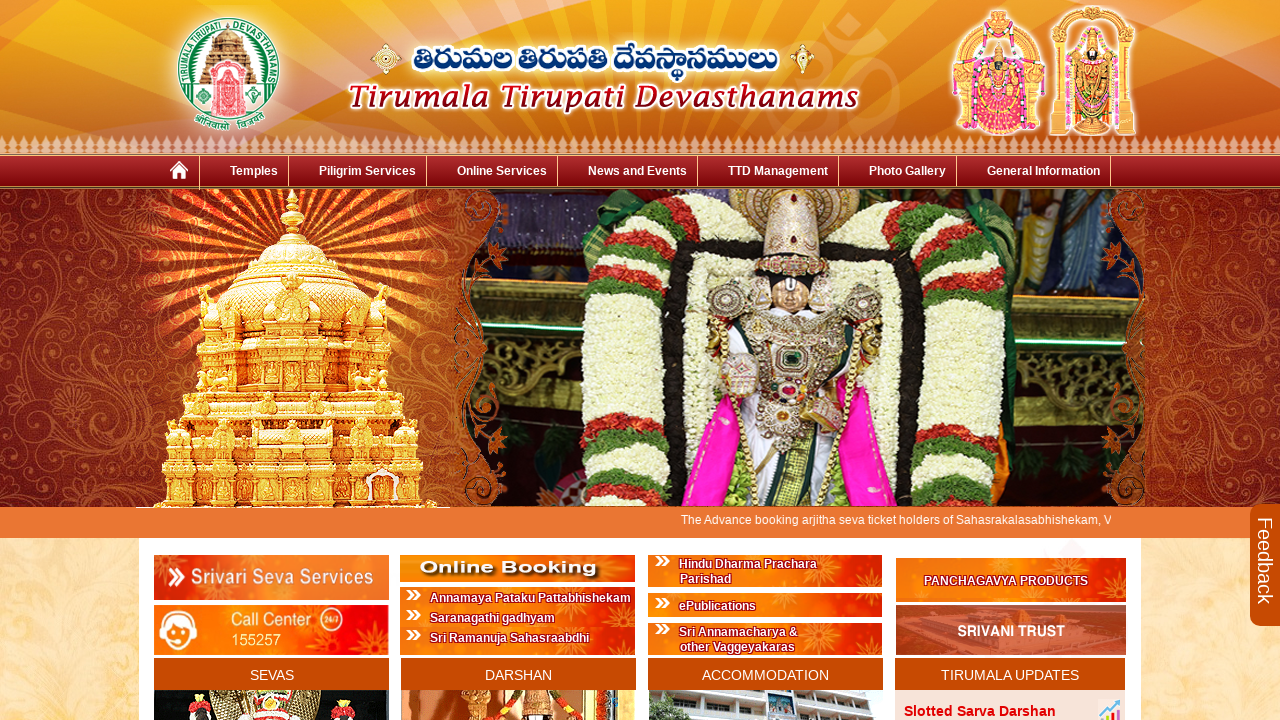

Navigated to Tirumala temple website
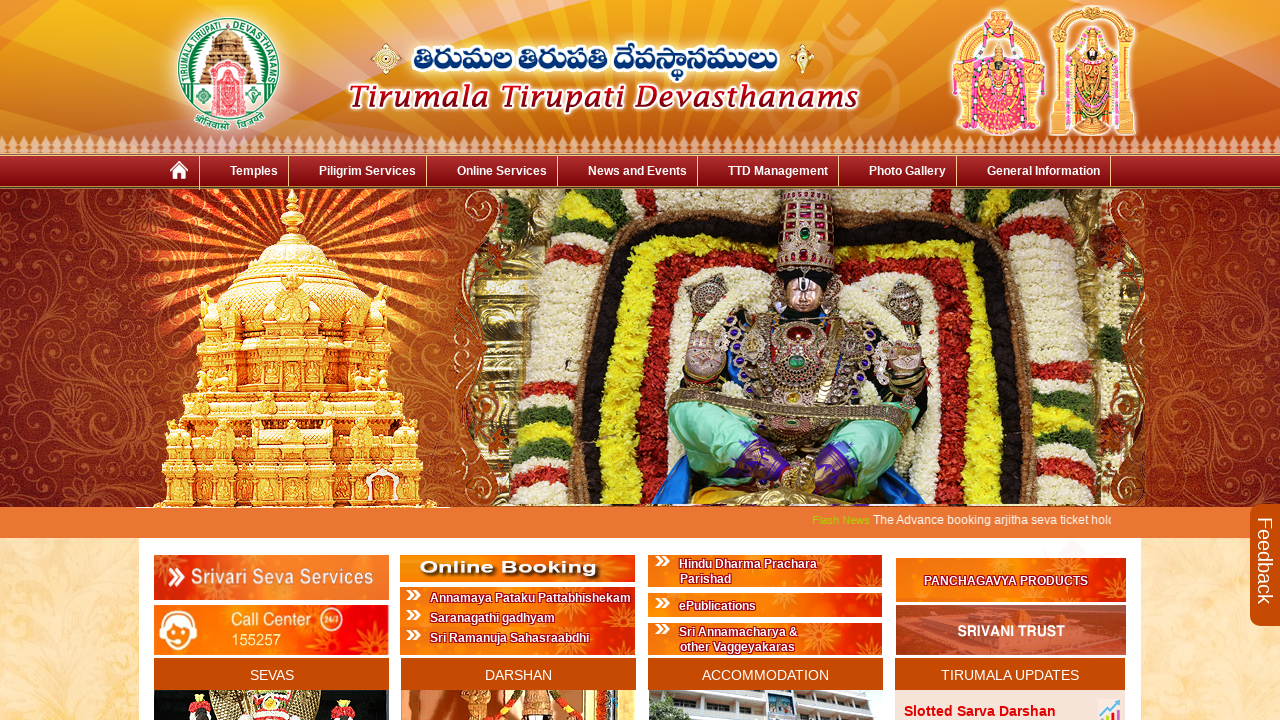

Maximized browser window to 1920x1080
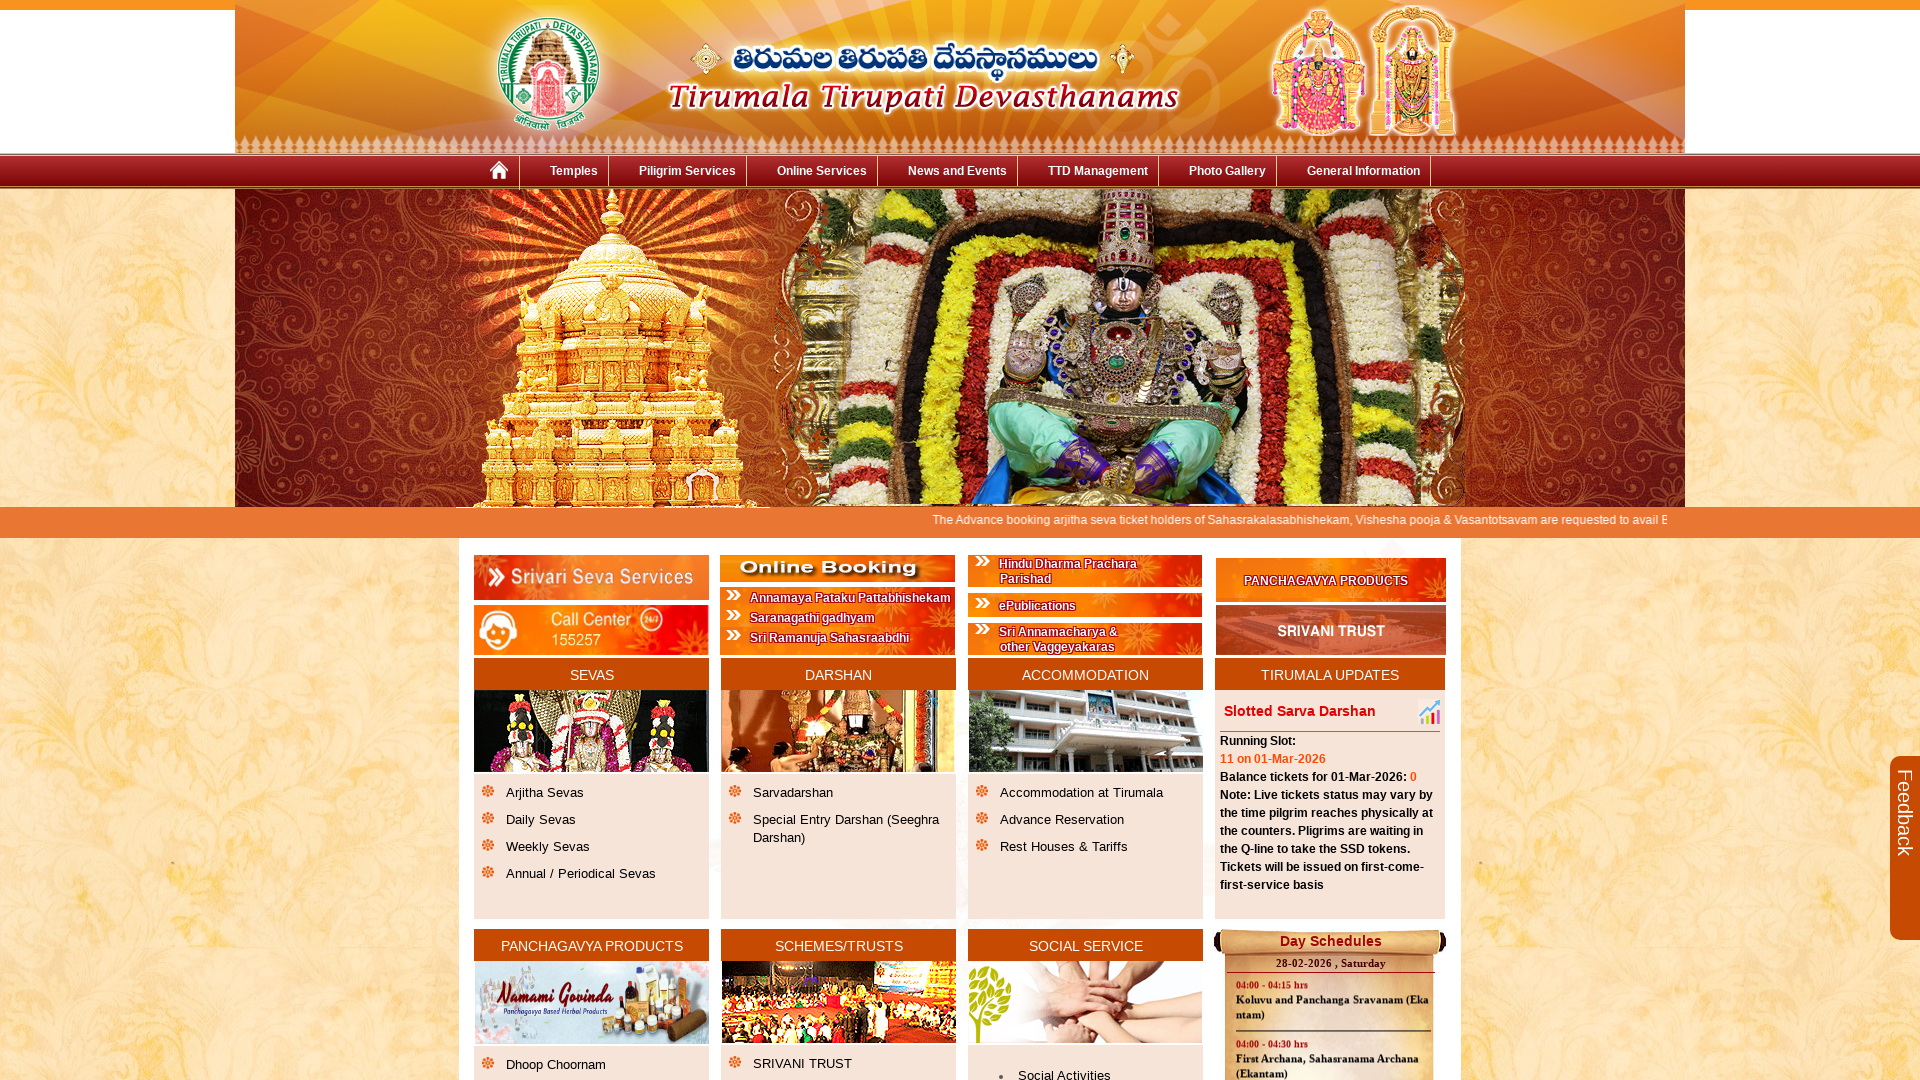

Page loaded successfully - DOM content ready
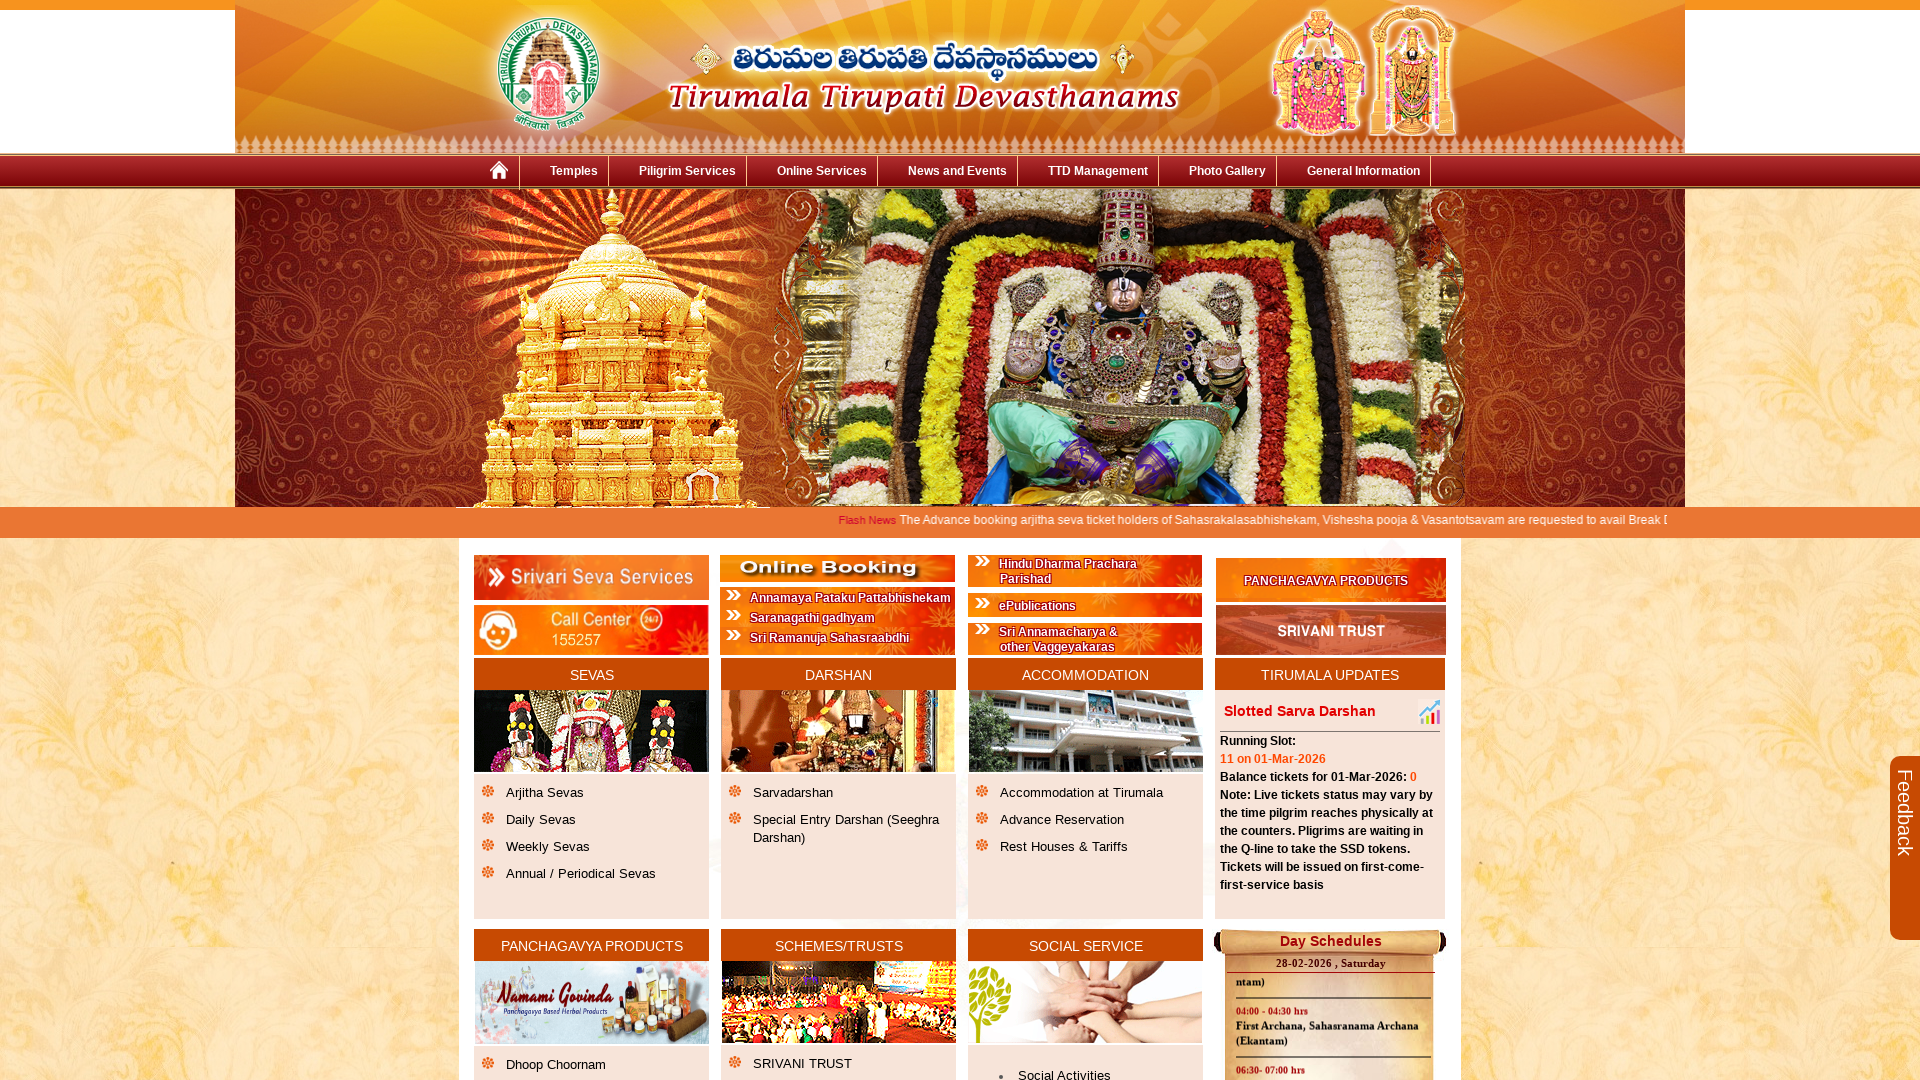

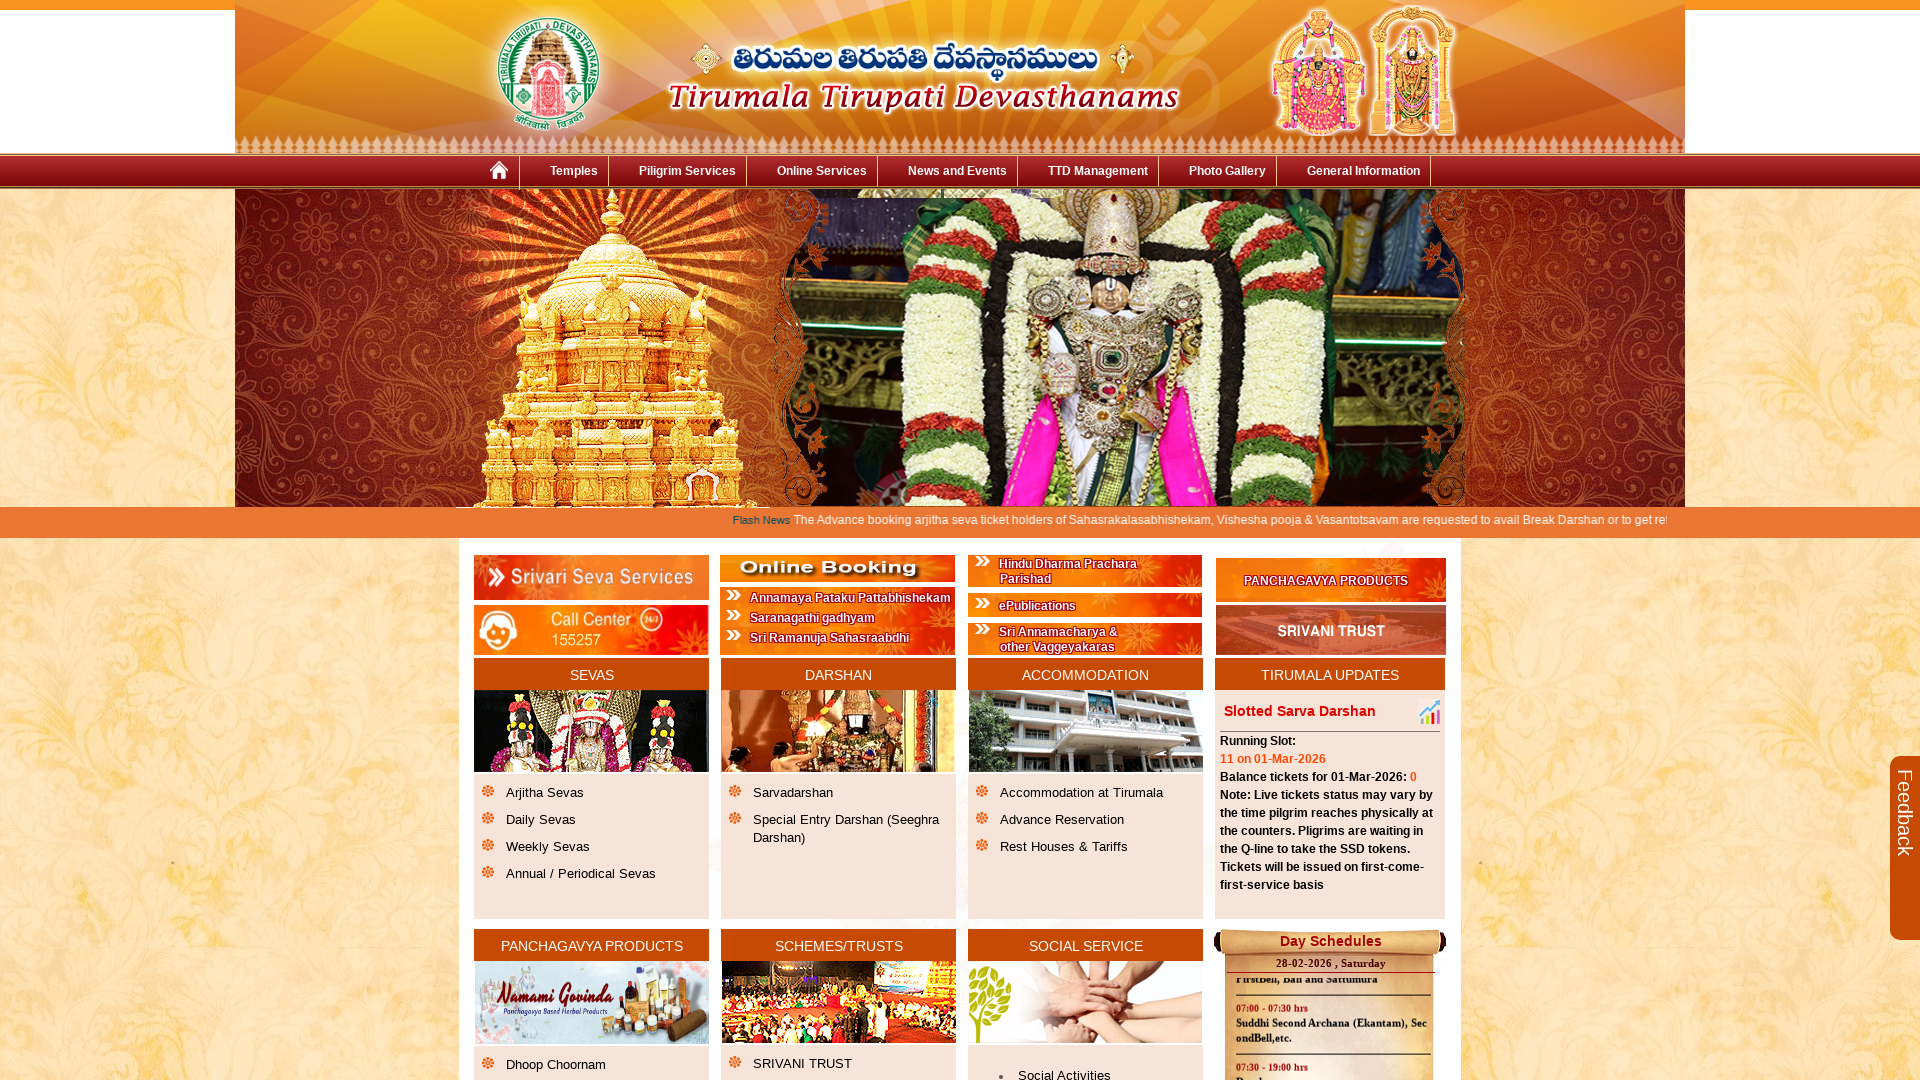